Searches for products on Shopee Taiwan, scrolls through results page, then visits each product page to verify product details are displayed

Starting URL: https://shopee.tw/search?keyword=laptop

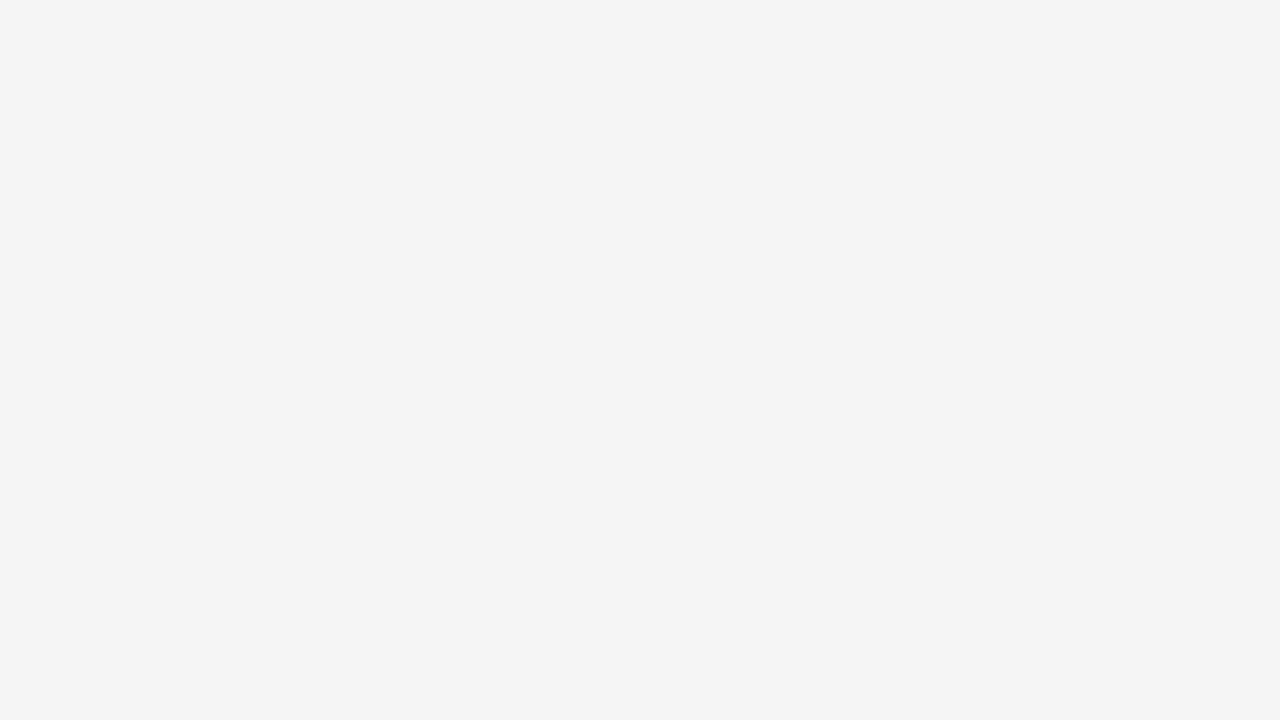

Waited for search results to load
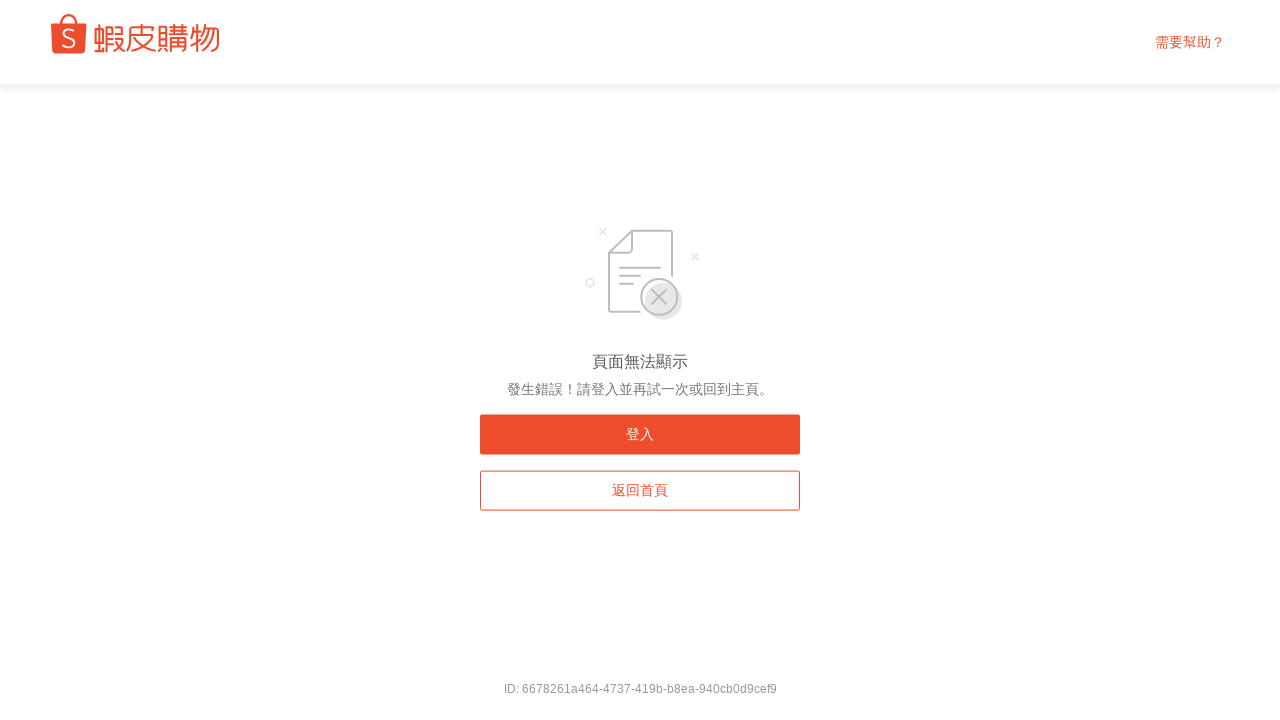

Scrolled to position 0px
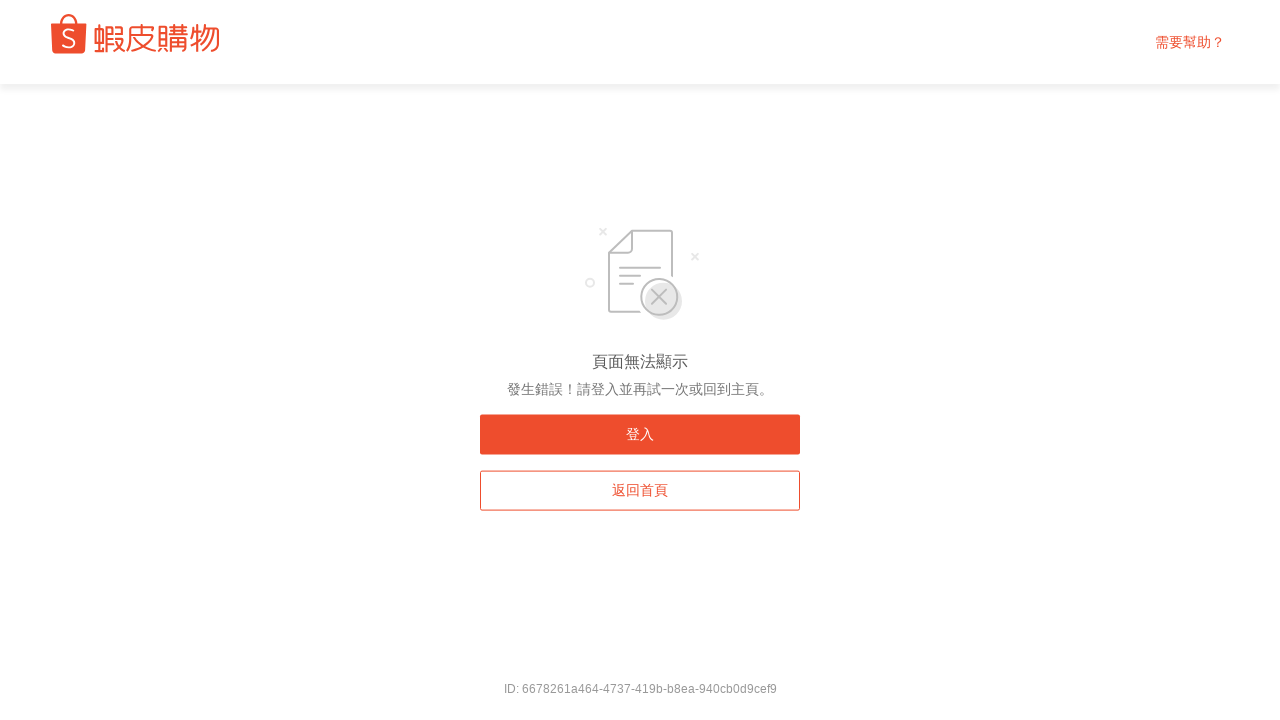

Waited for content to load after scroll
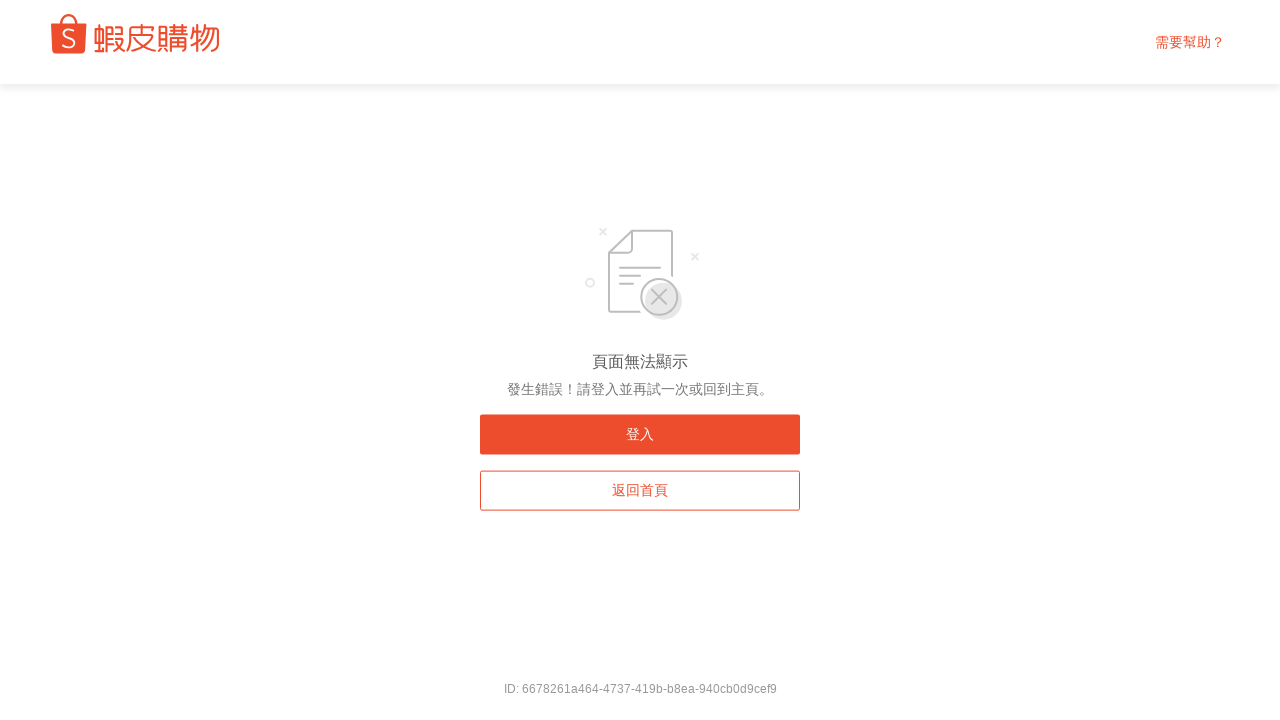

Scrolled to position 500px
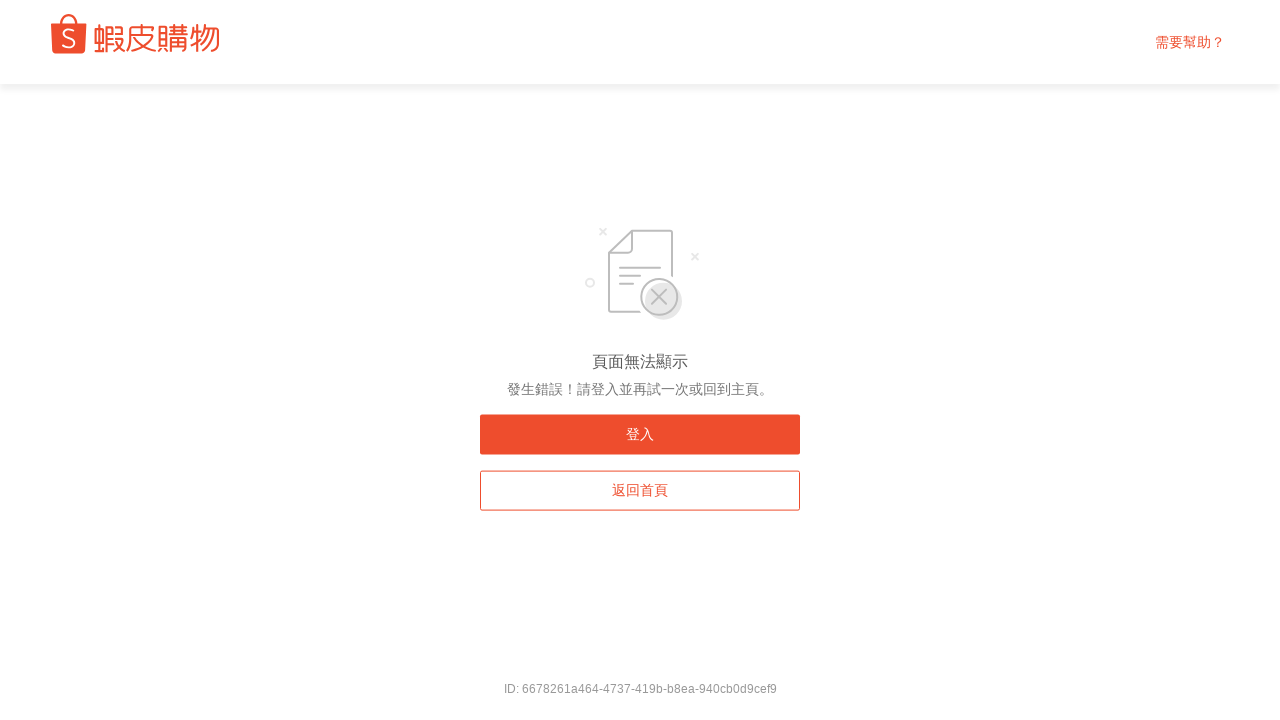

Waited for content to load after scroll
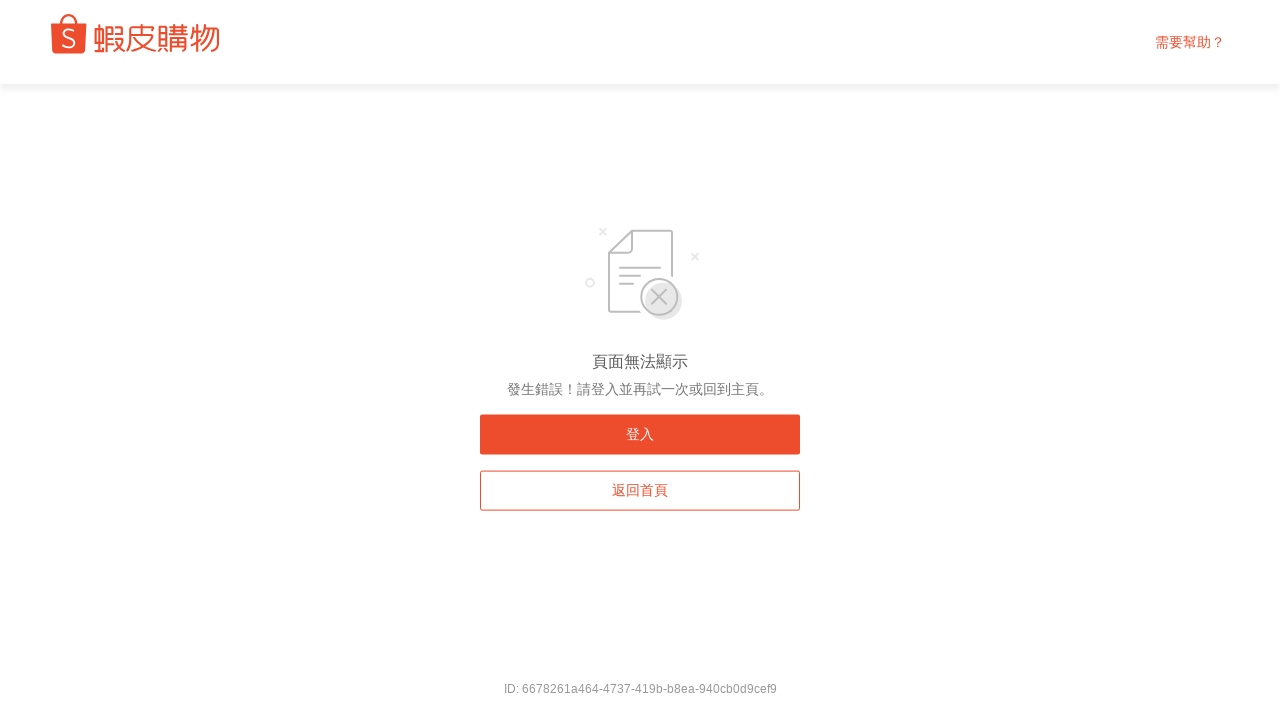

Scrolled to position 1000px
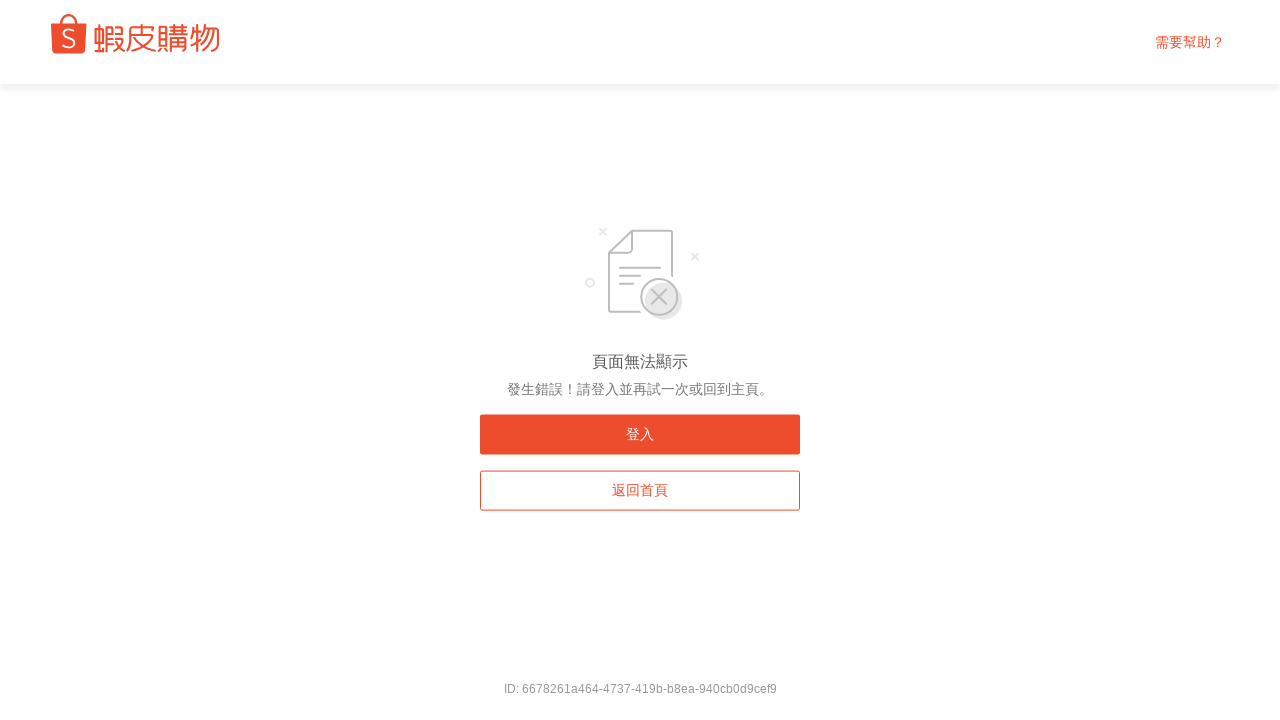

Waited for content to load after scroll
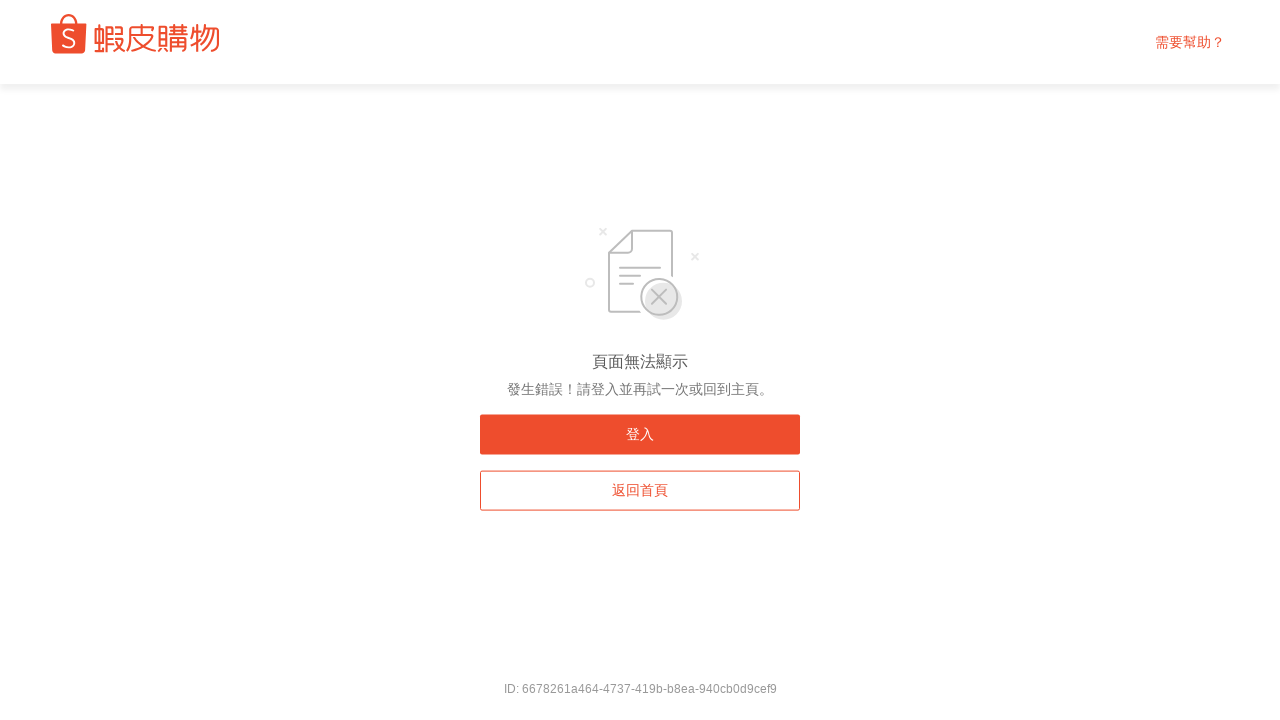

Scrolled to position 1500px
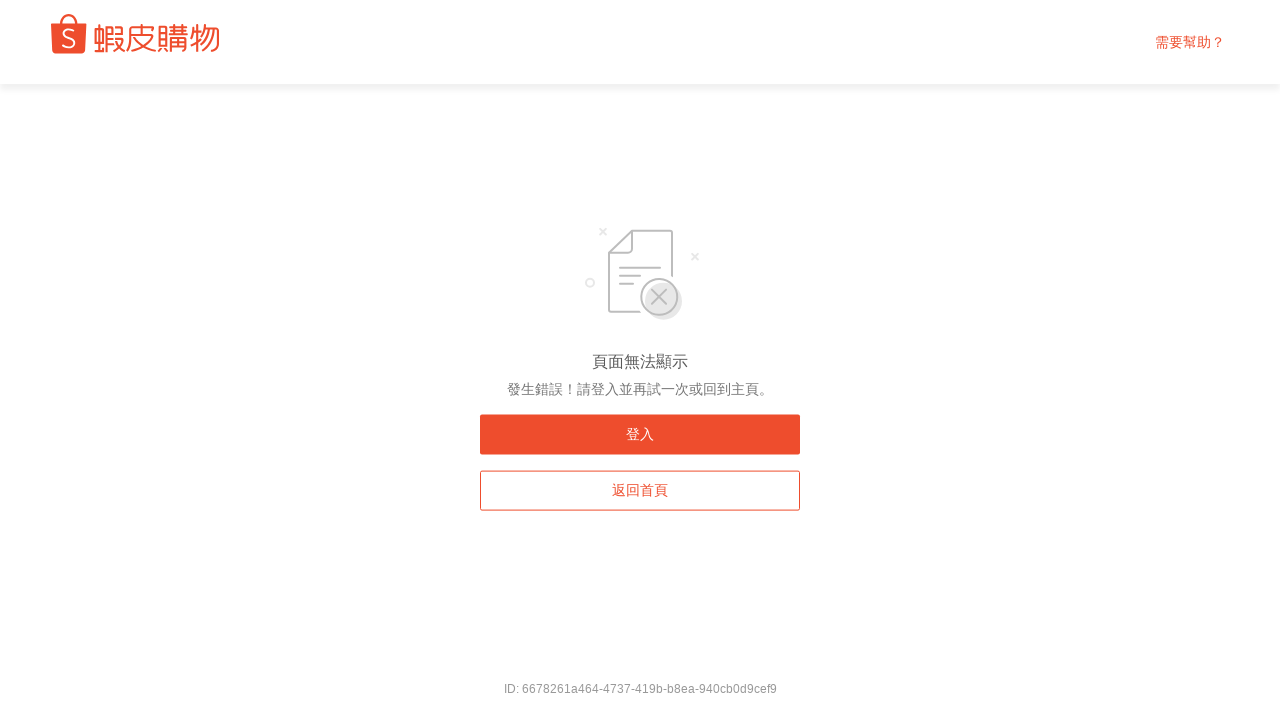

Waited for content to load after scroll
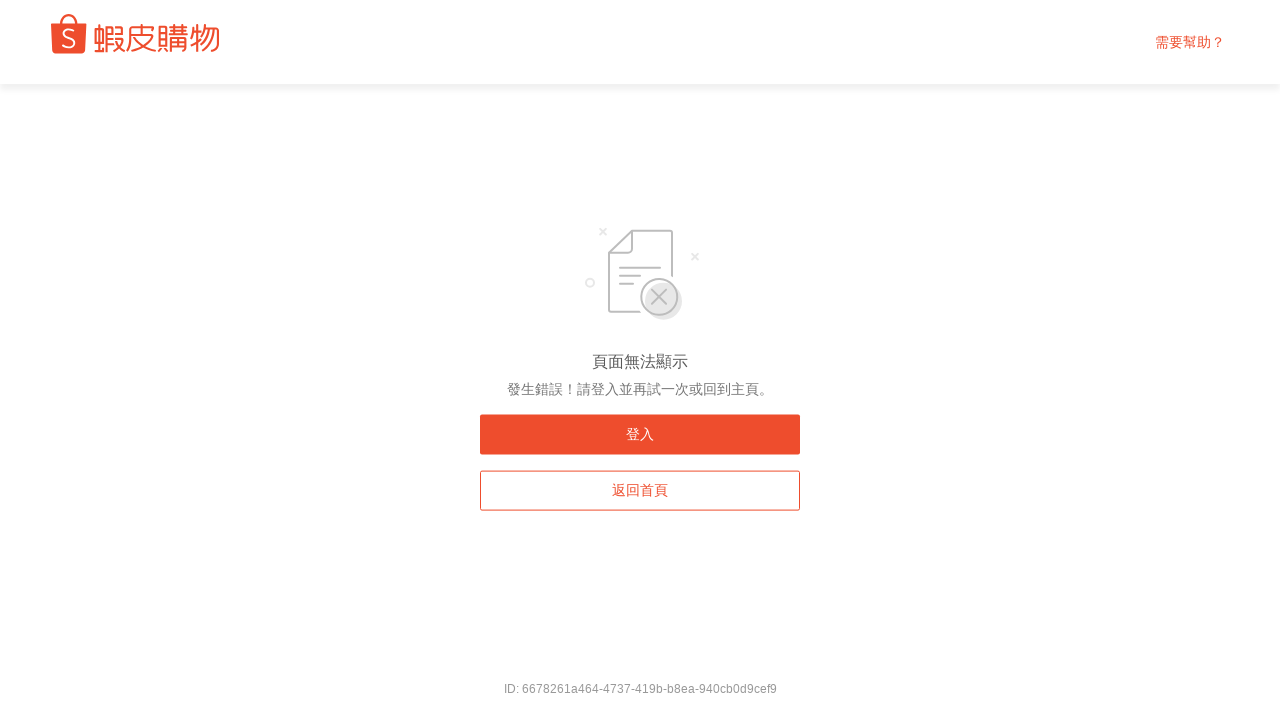

Scrolled to position 2000px
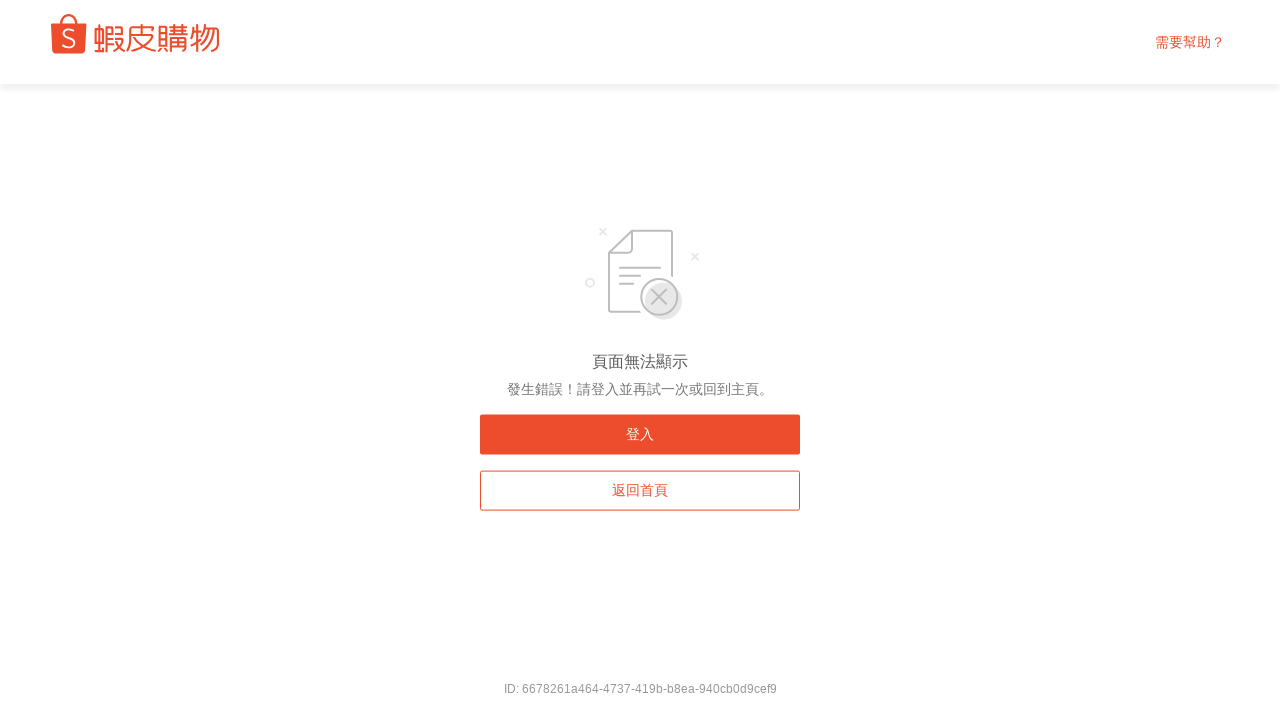

Waited for content to load after scroll
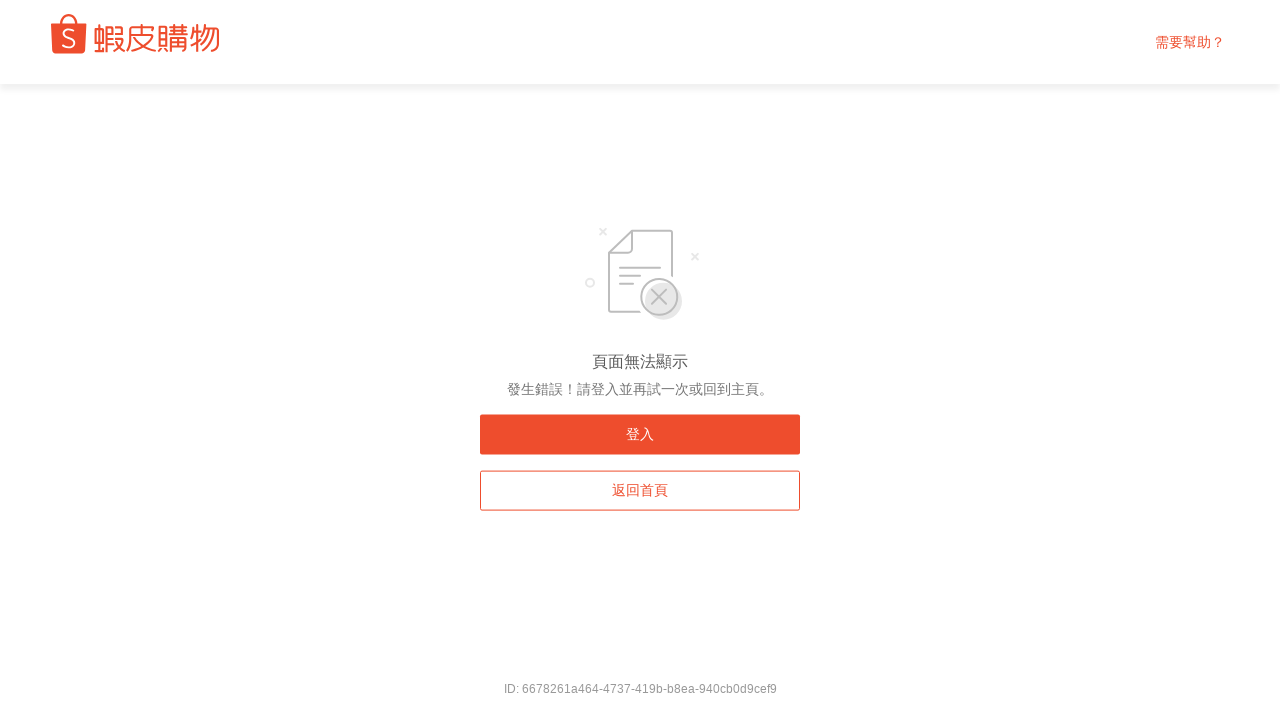

Scrolled to position 2500px
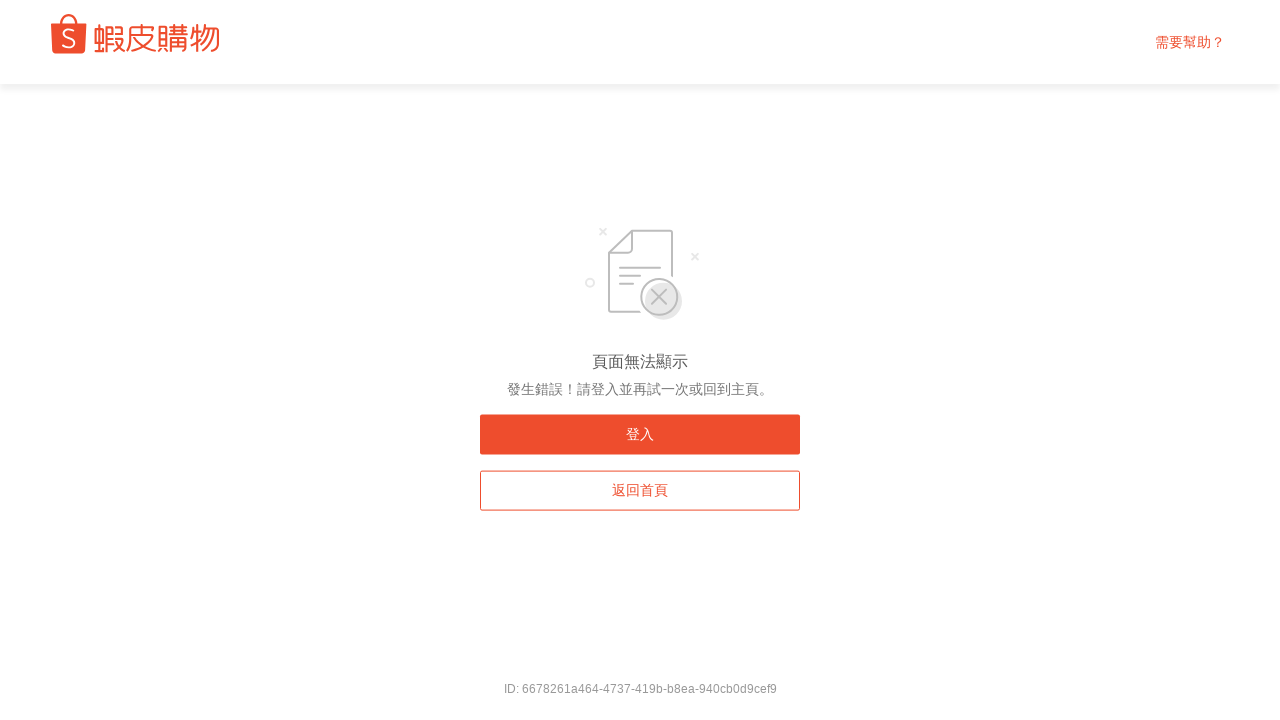

Waited for content to load after scroll
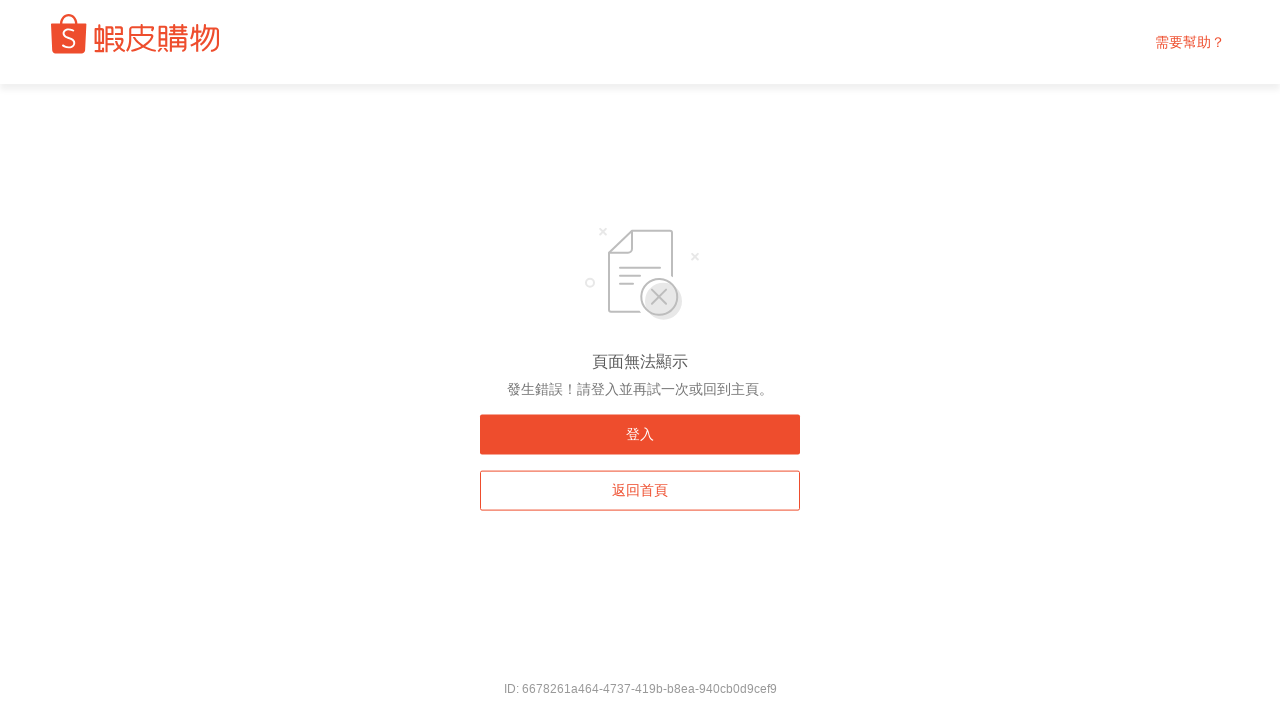

Located 0 product links on search results page
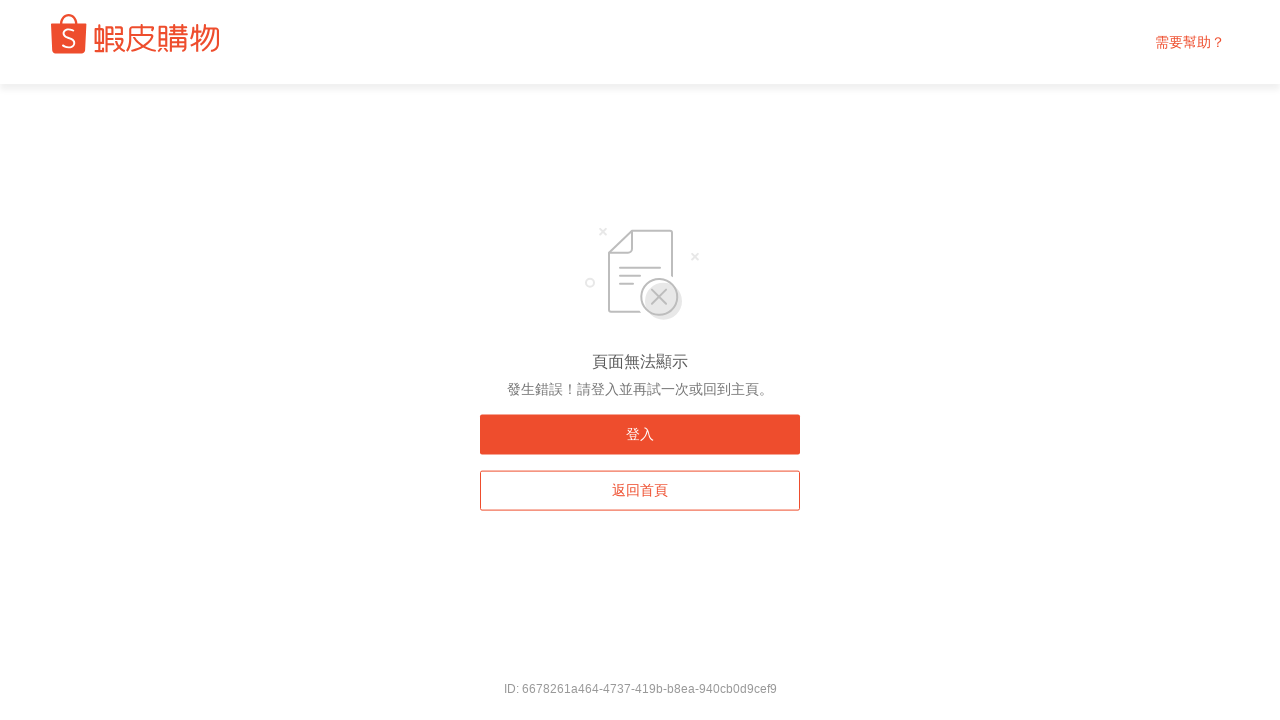

Extracted 0 product URLs from search results
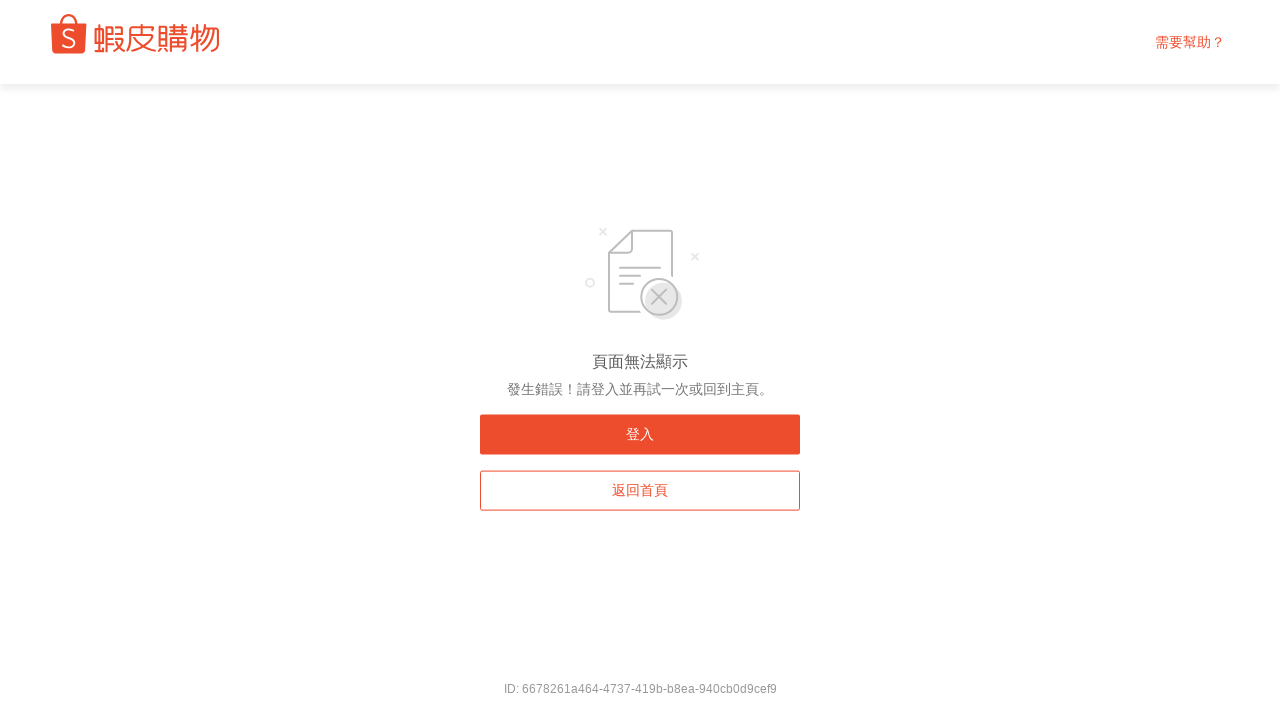

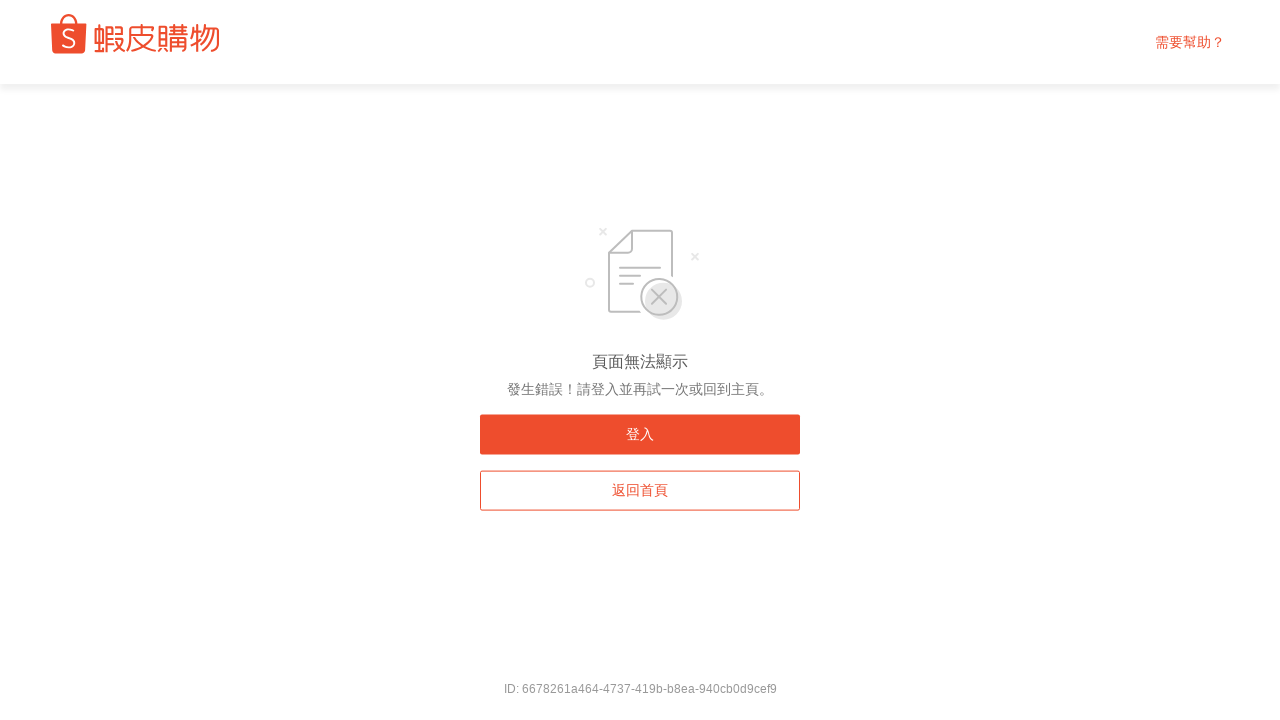